Navigates to demo table page and counts occurrences of each employee ID using a dictionary approach

Starting URL: http://automationbykrishna.com/

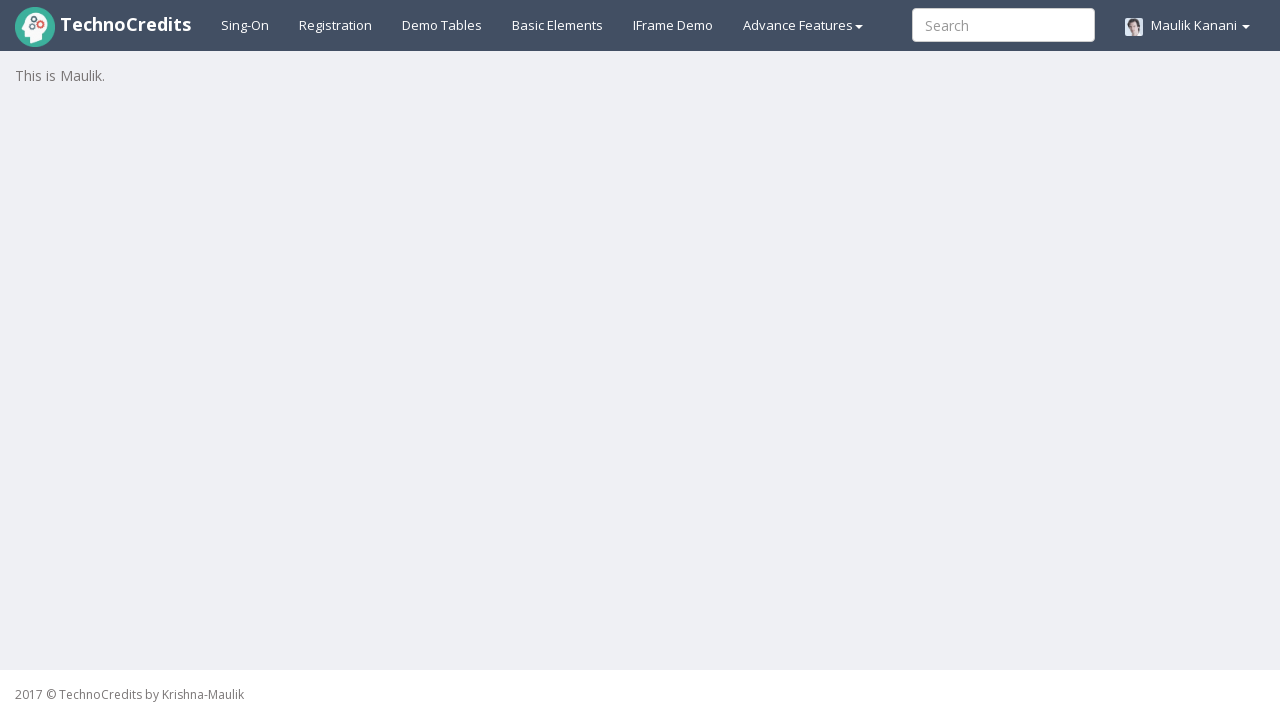

Clicked demo table link to navigate to table page at (442, 25) on #demotable
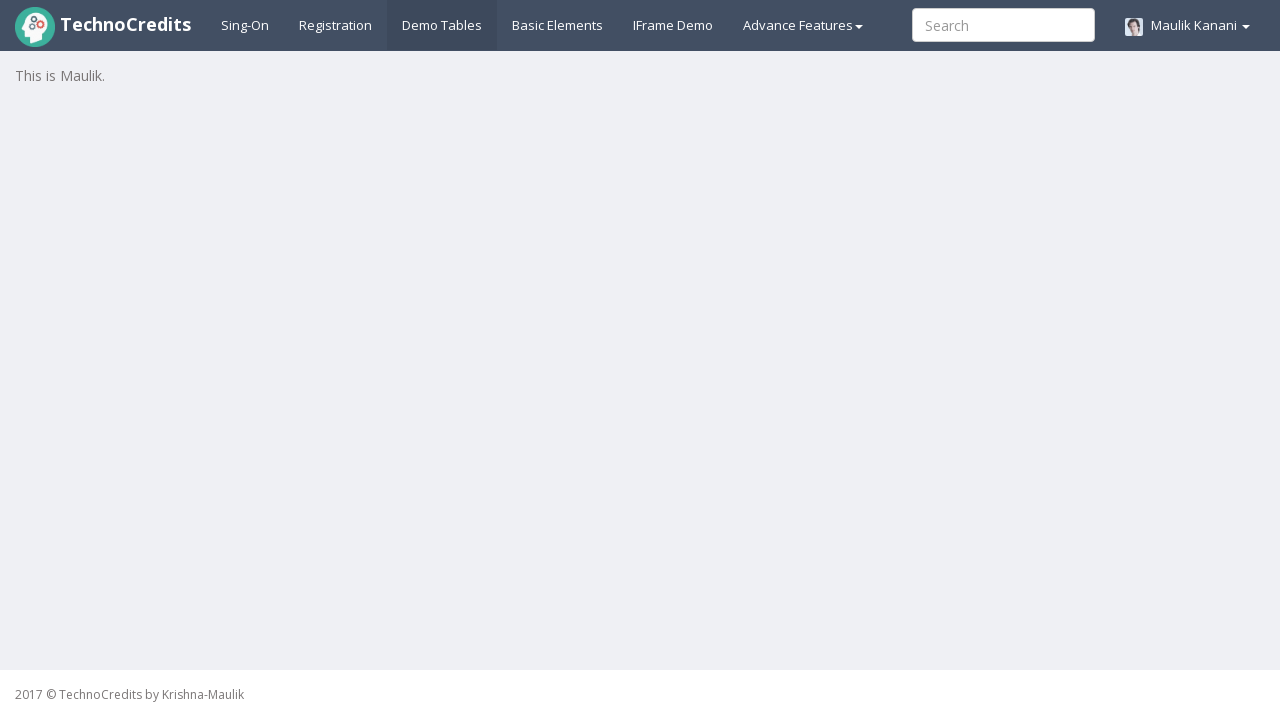

Employee table loaded successfully
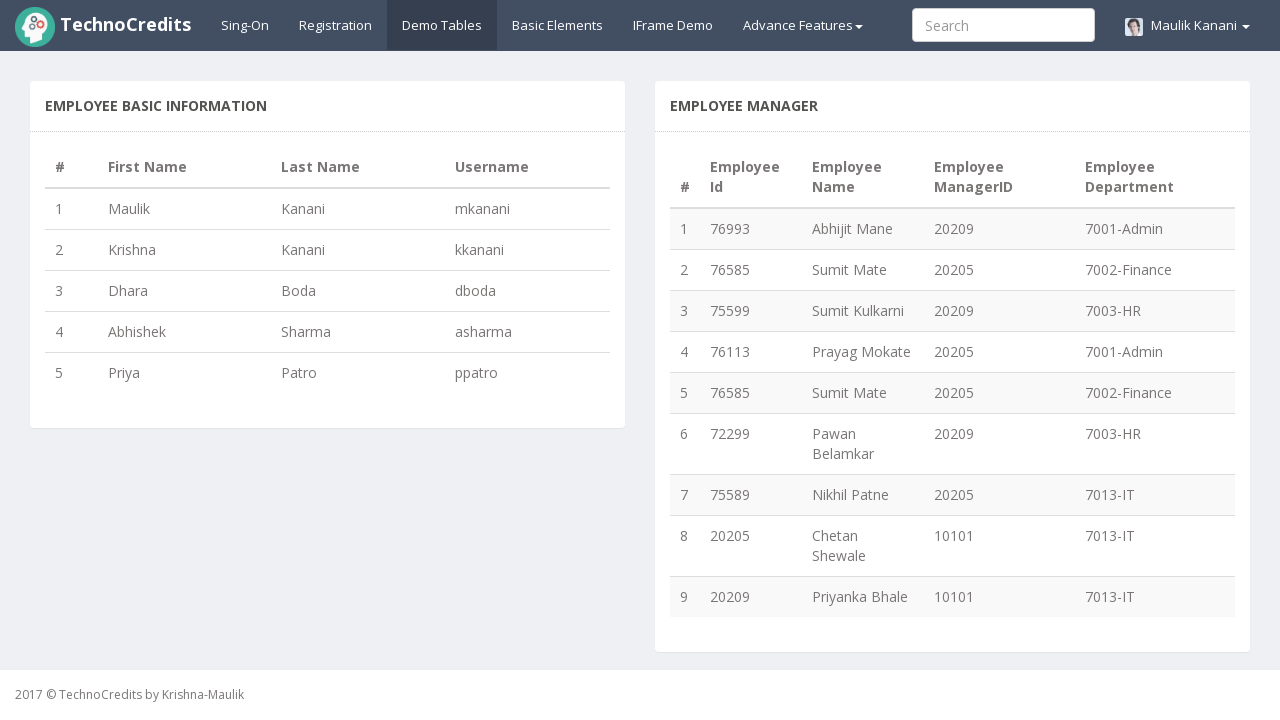

Retrieved row count from employee table: 9 rows
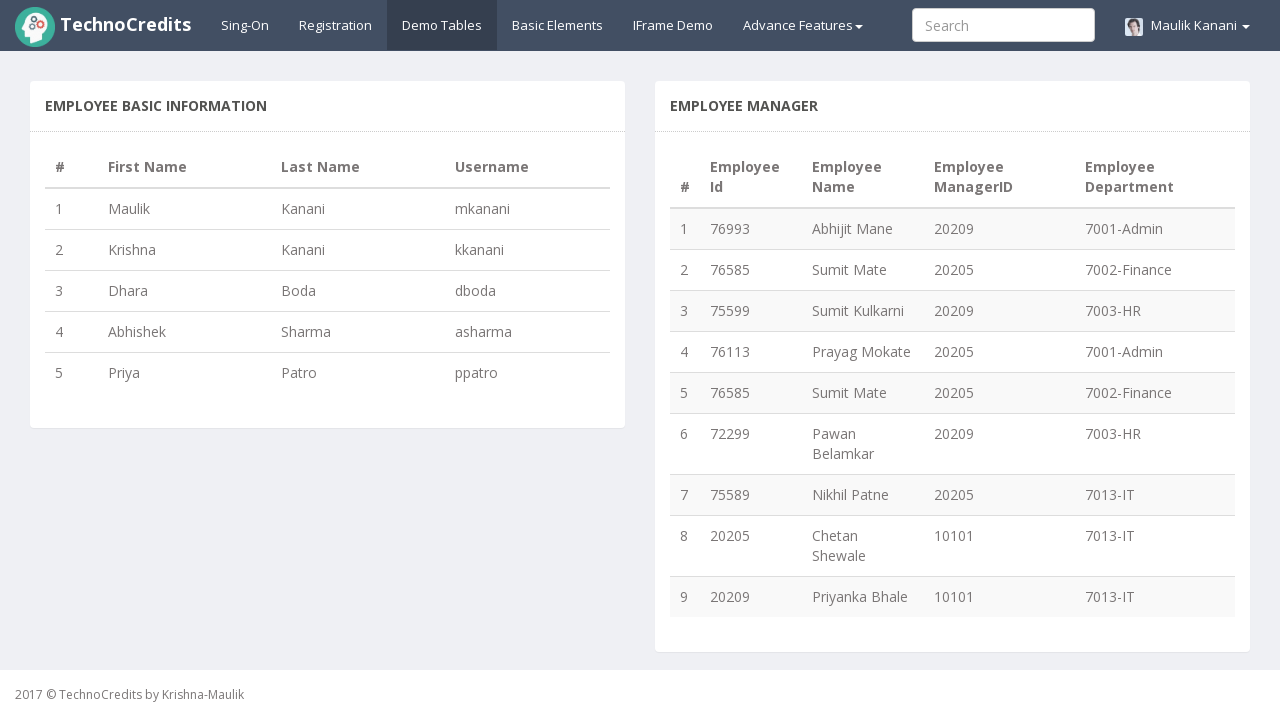

Counted occurrences of each employee ID using dictionary approach: {'76993': 1, '76585': 2, '75599': 1, '76113': 1, '72299': 1, '75589': 1, '20205': 1}
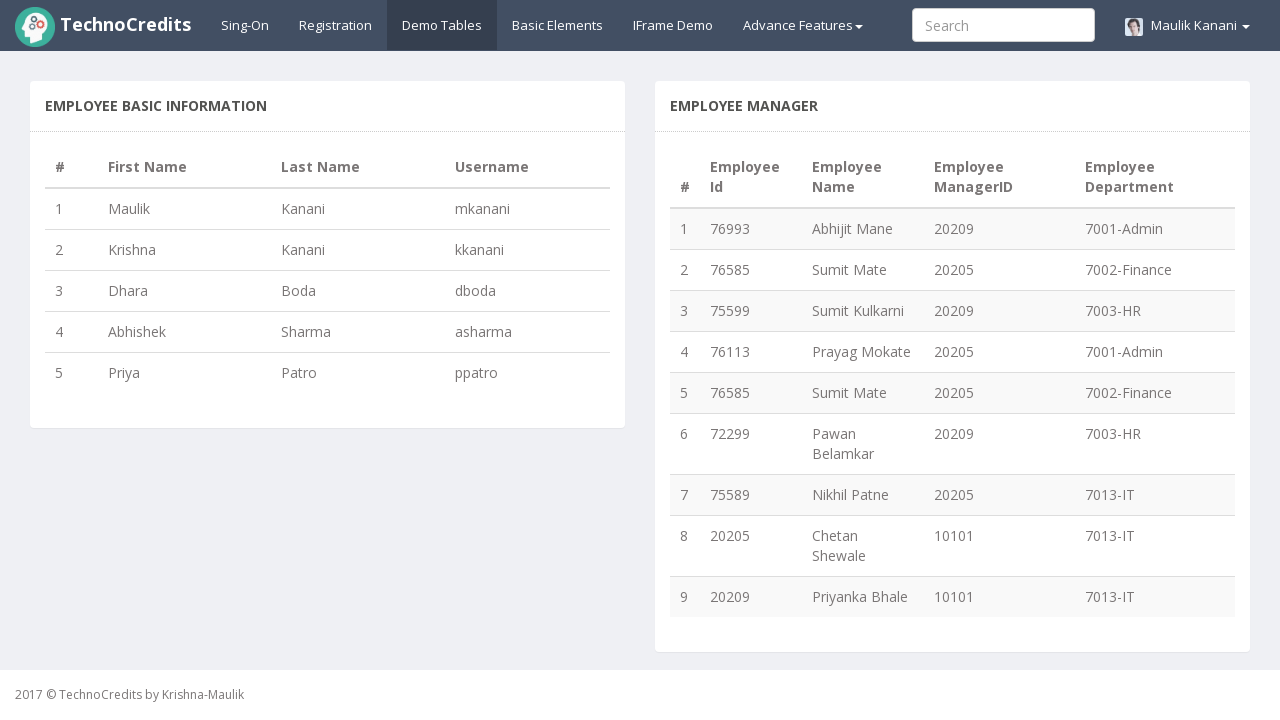

Identified duplicate employee ID: 76585 with occurrence count: 2
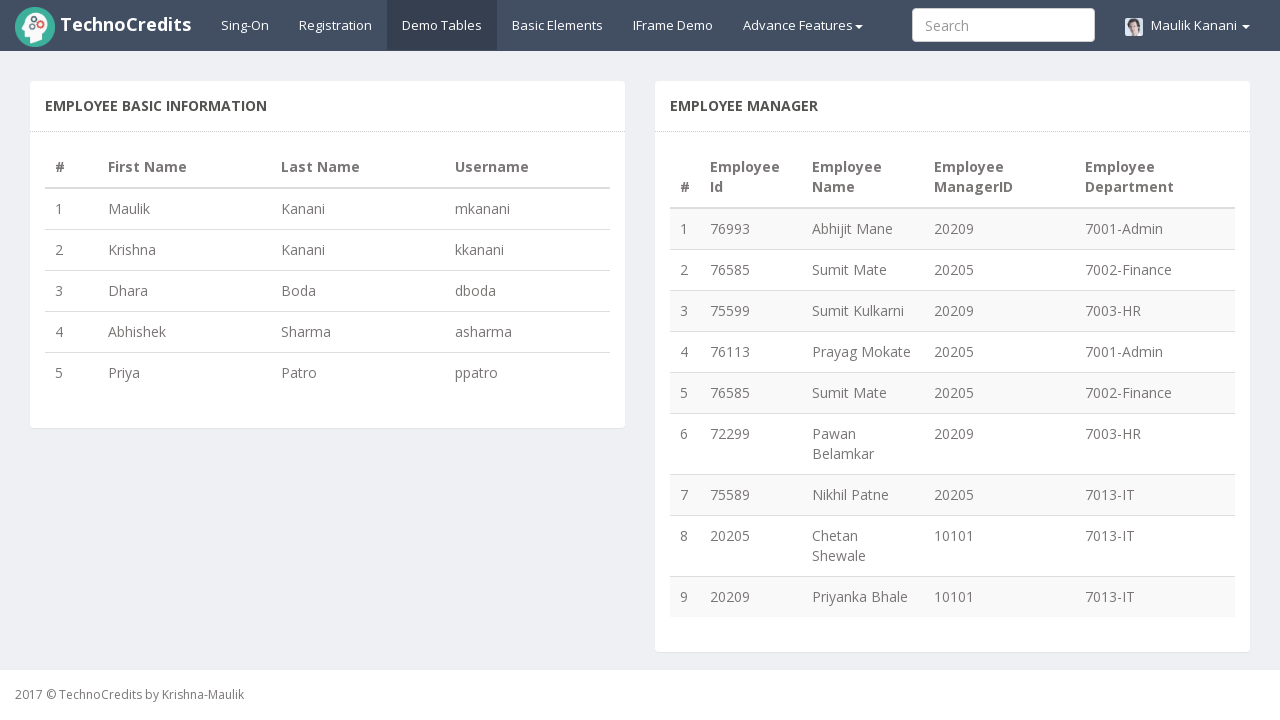

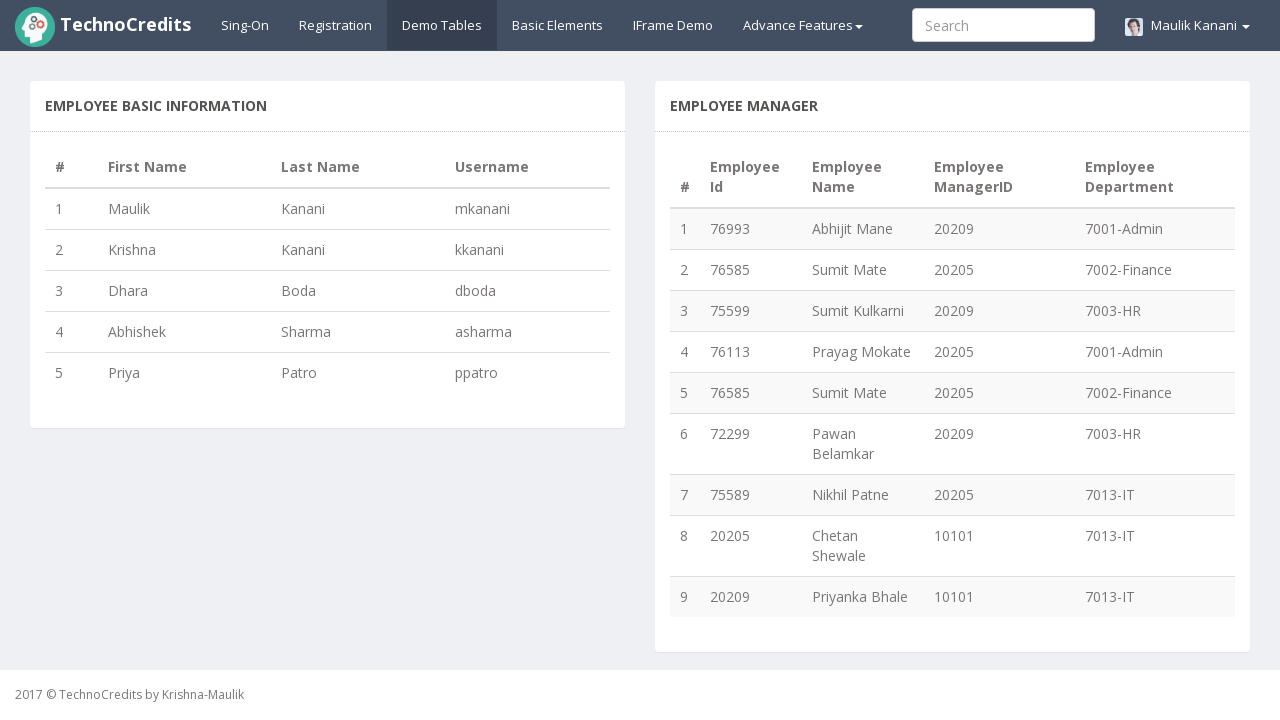